Tests mouse hover functionality by hovering over nested menu items

Starting URL: https://demoqa.com/menu/

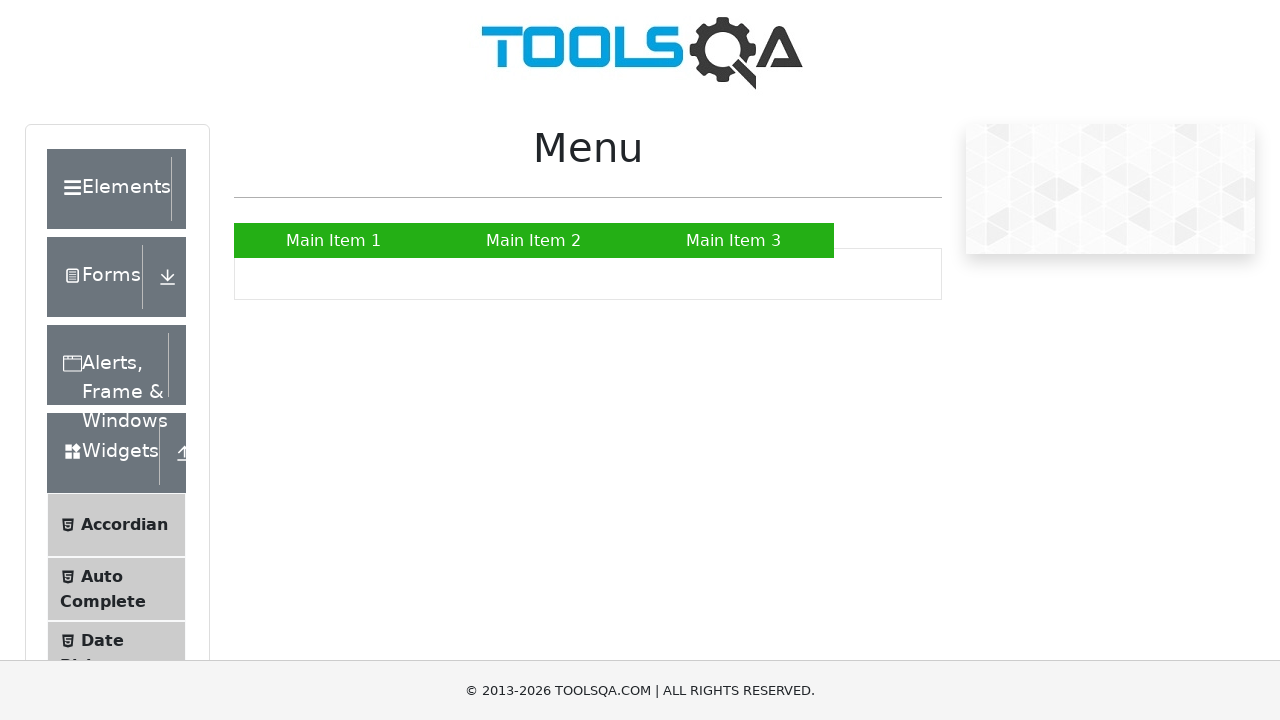

Hovered over Main Item 2 at (534, 240) on a:has-text('Main Item 2')
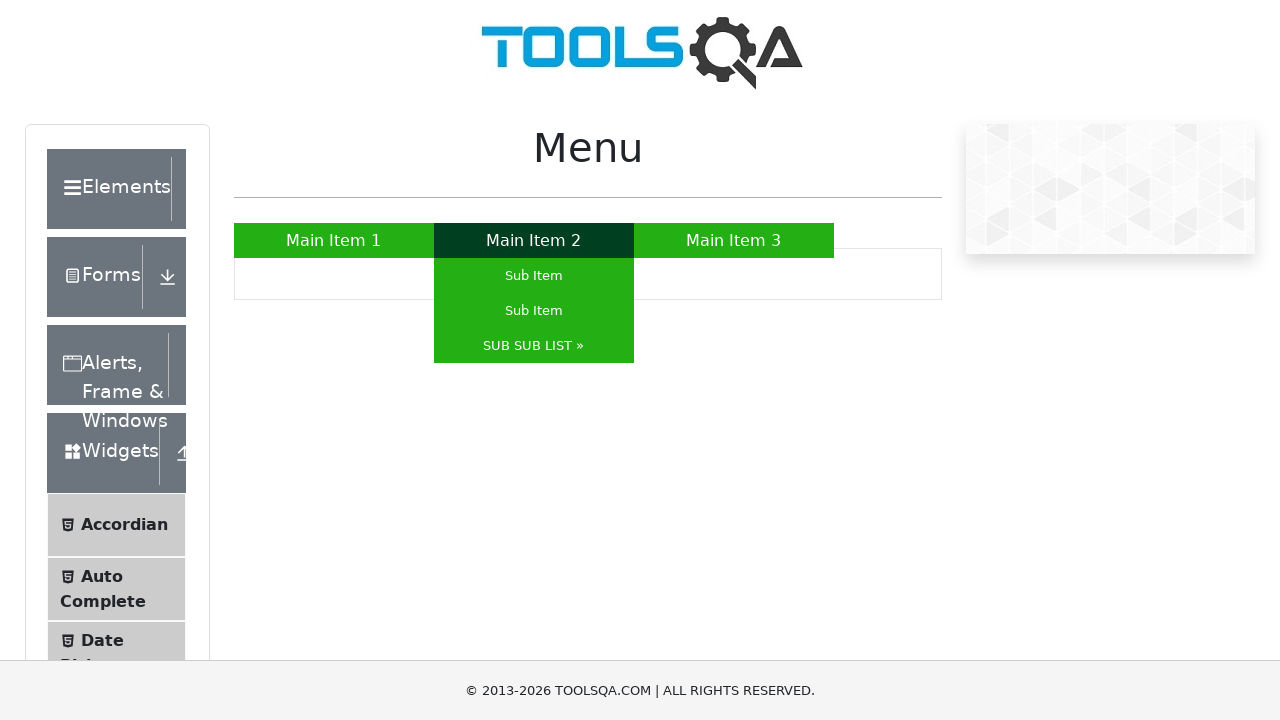

Hovered over SUB SUB LIST submenu at (534, 346) on a:has-text('SUB SUB LIST »')
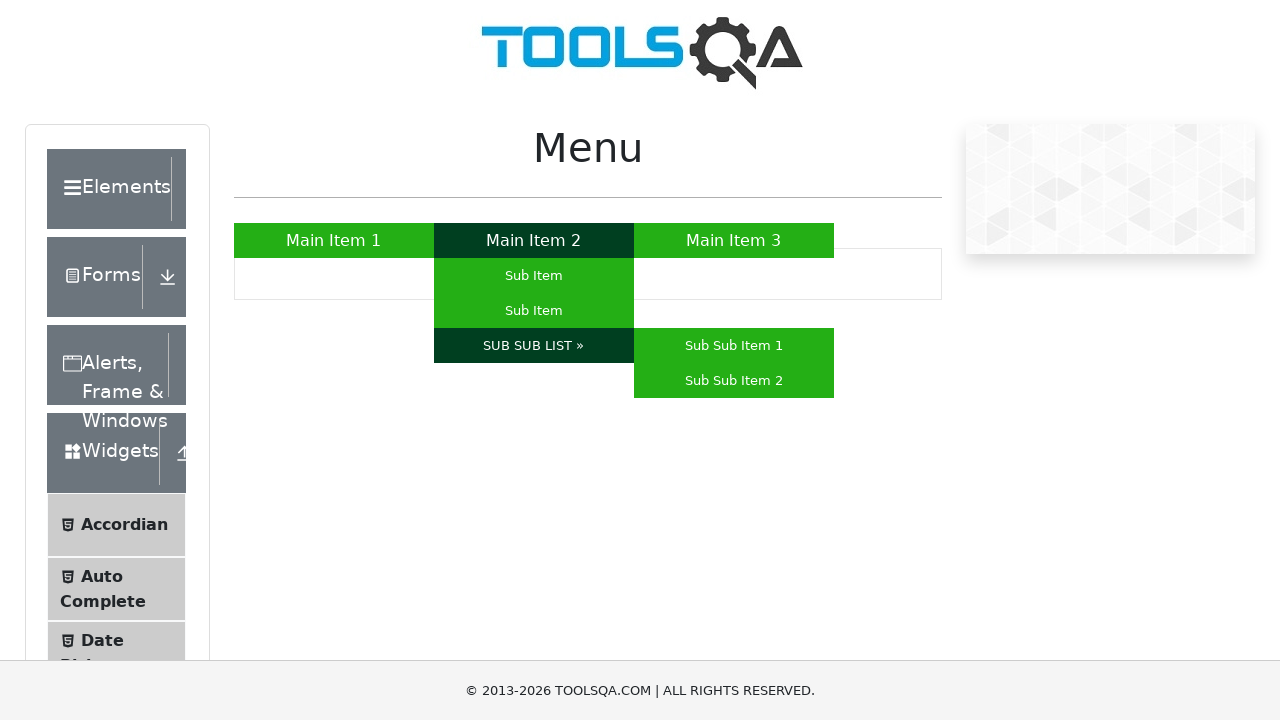

Located Sub Sub Item 1 element
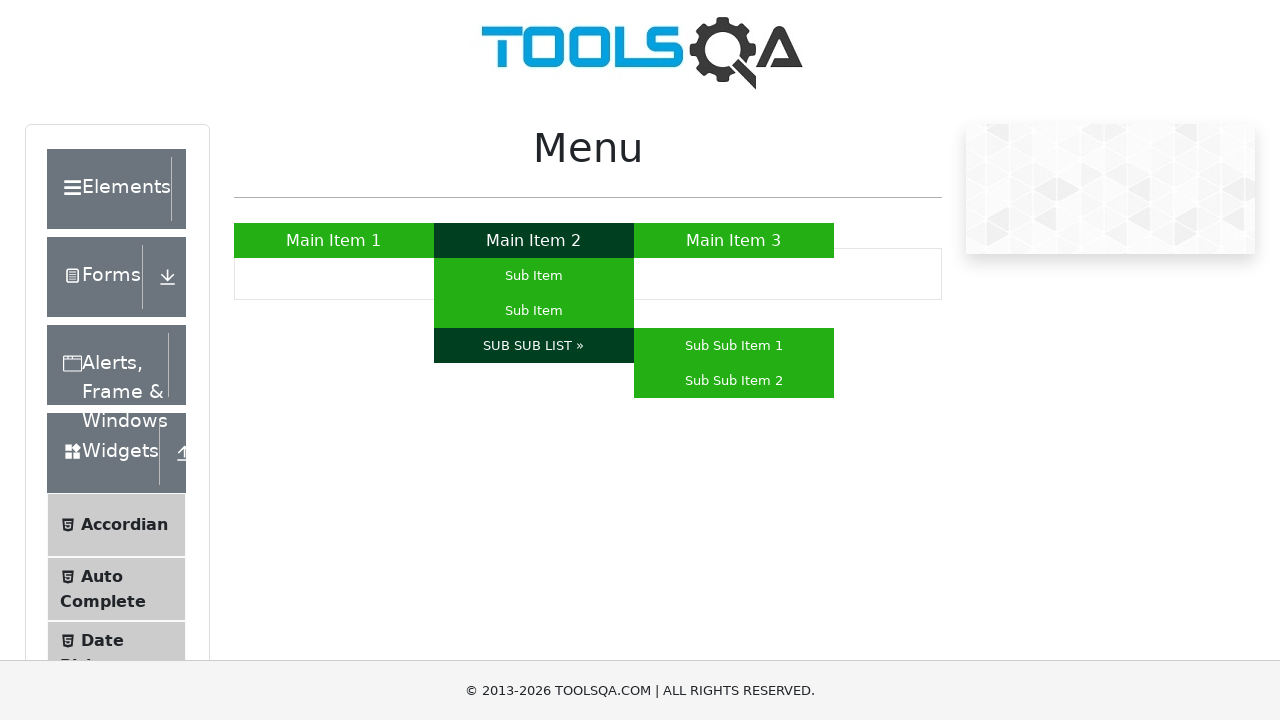

Waited for Sub Sub Item 1 to become visible
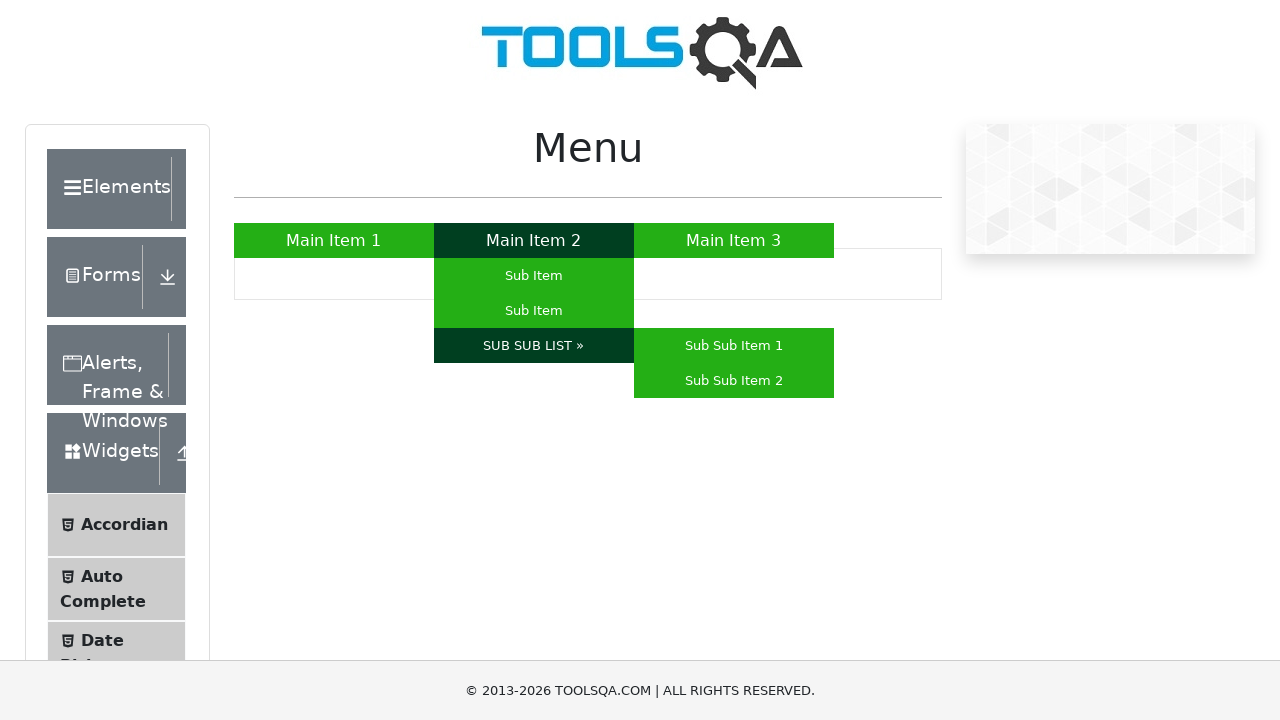

Verified Sub Sub Item 1 is visible
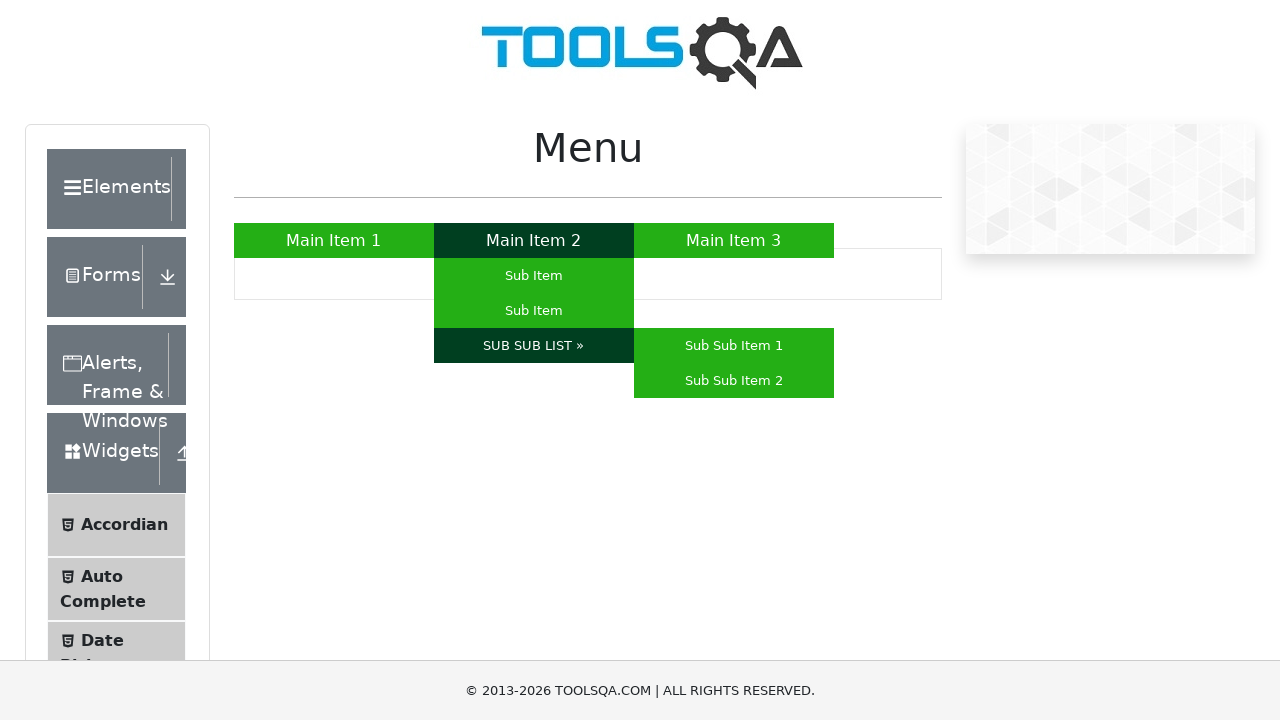

Located Sub Sub Item 2 element
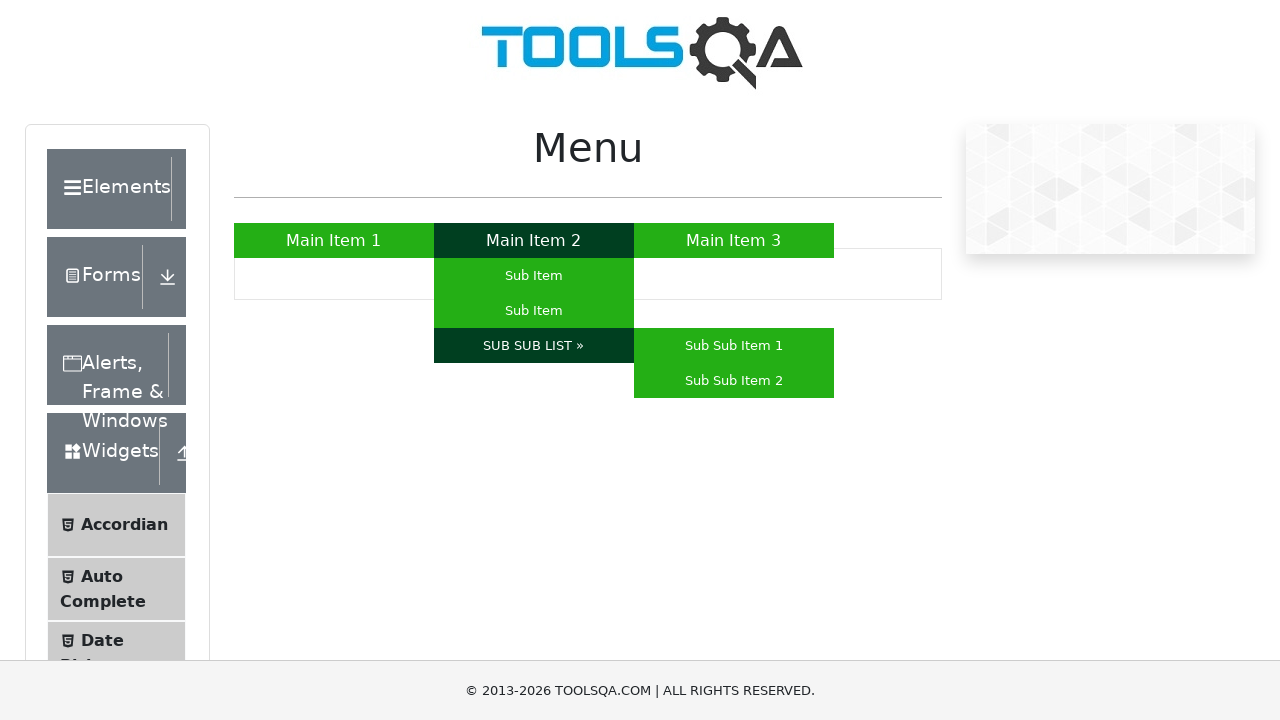

Verified Sub Sub Item 2 is visible
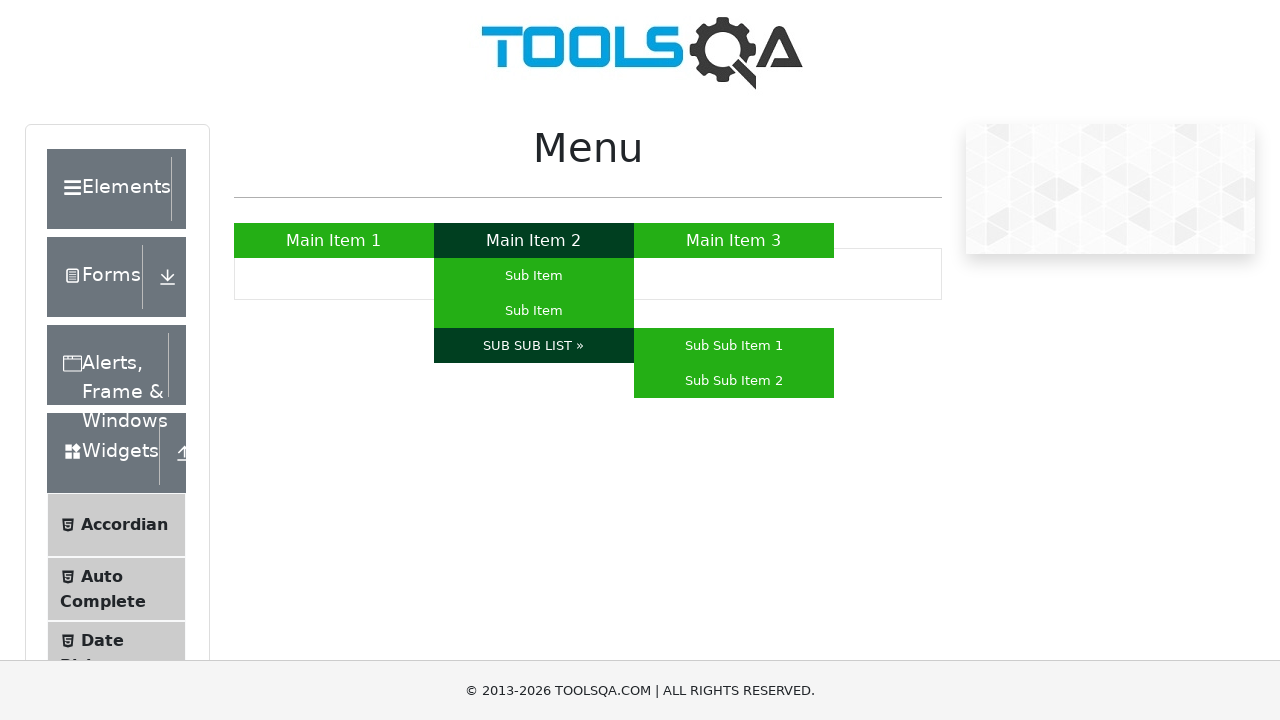

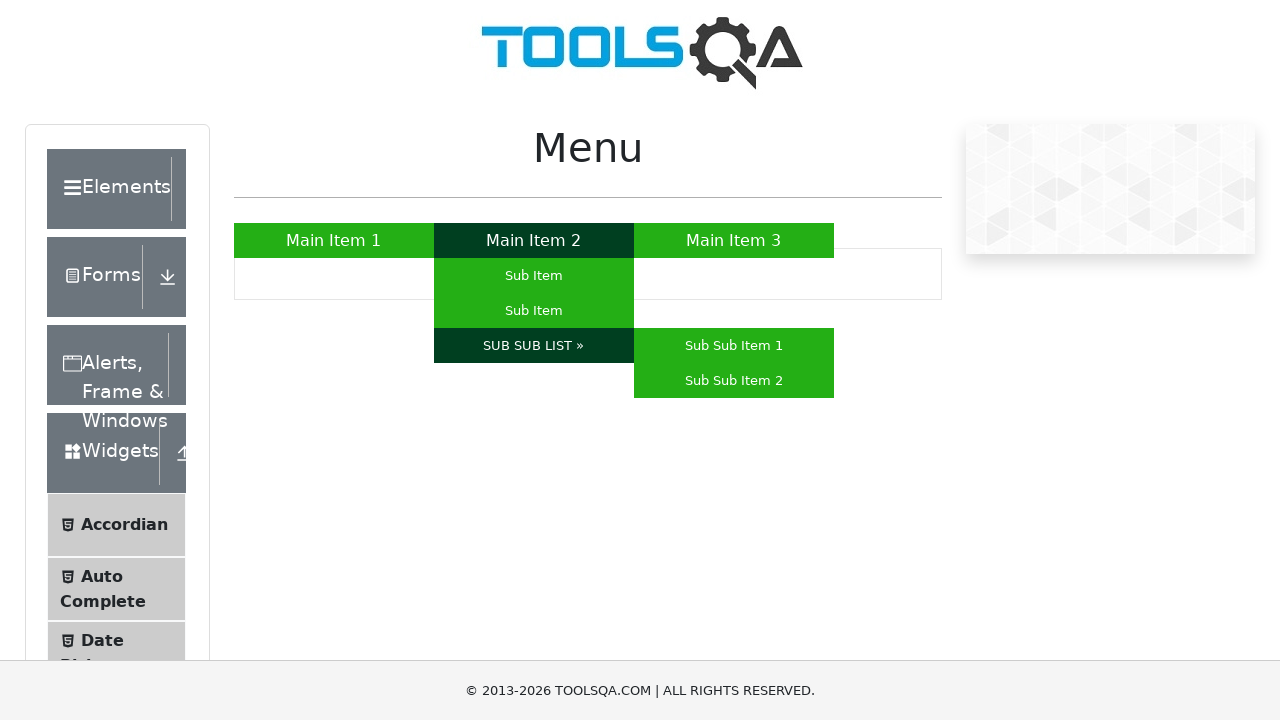